Tests checking and then unchecking a checkbox, verifying it becomes unchecked

Starting URL: https://www.w3schools.com/tags/tryit.asp?filename=tryhtml5_input_type_checkbox

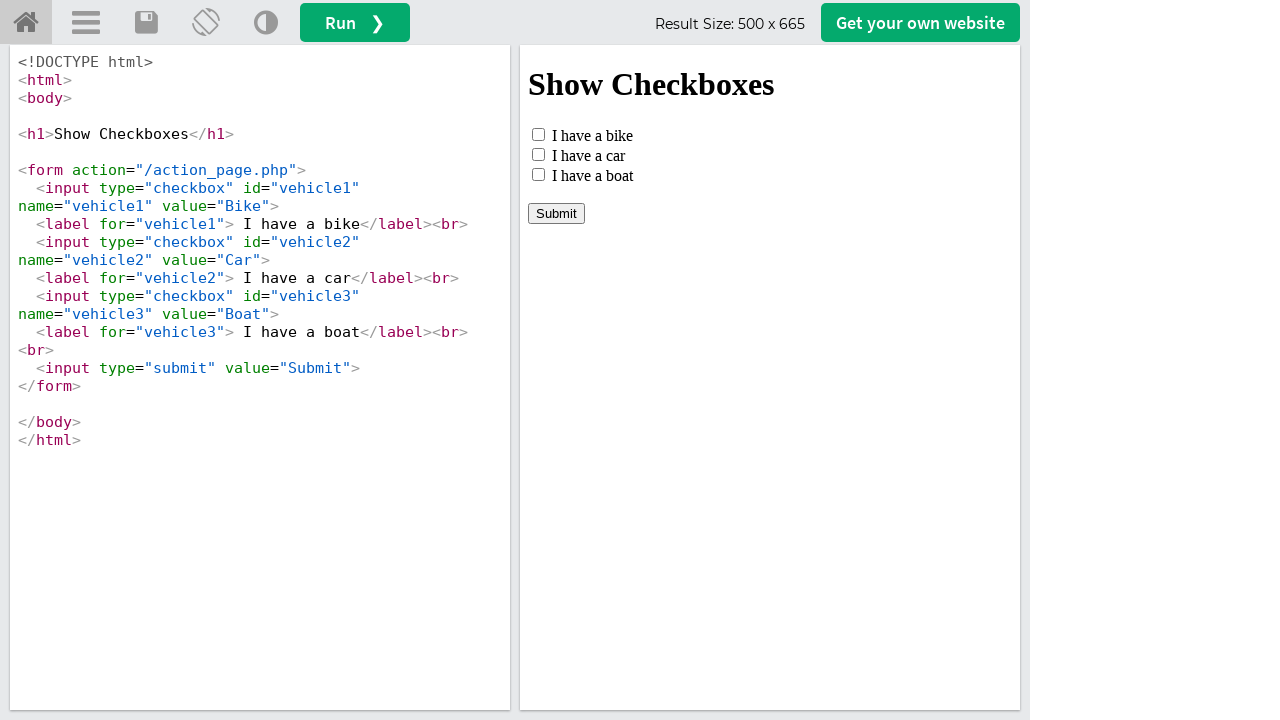

Located iframe with id 'iframeResult'
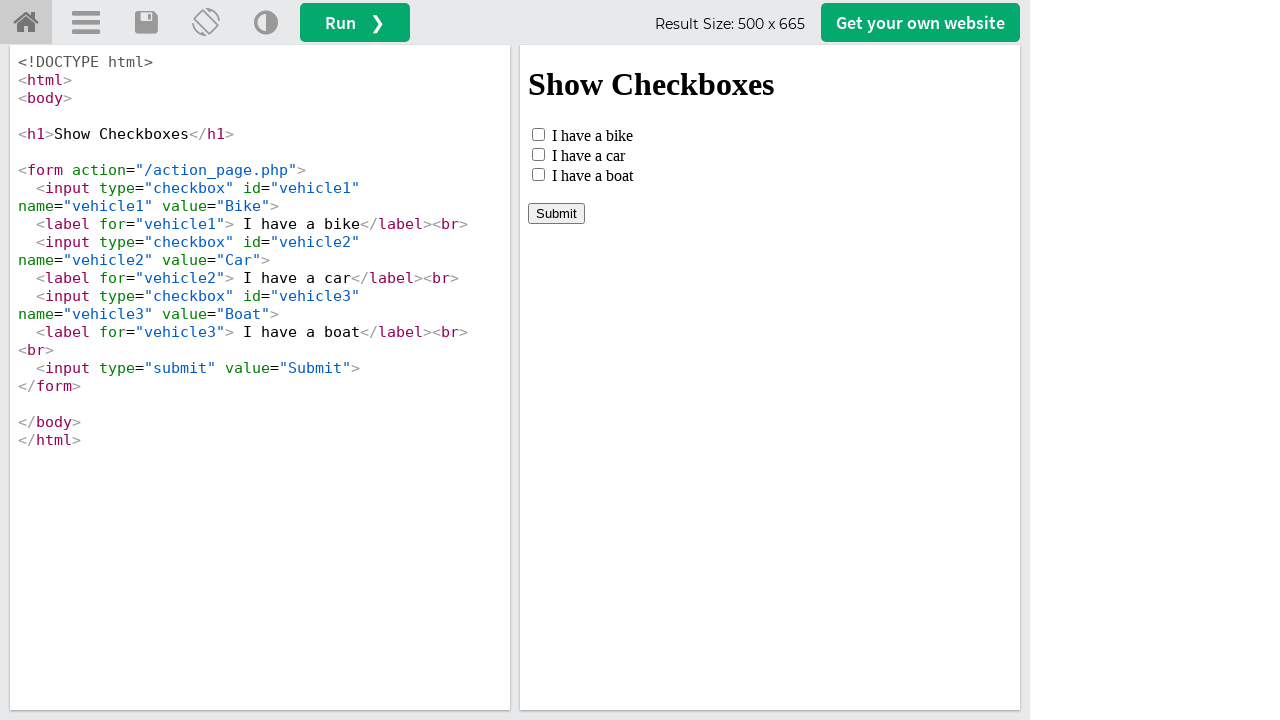

Found 'I have a car' checkbox element
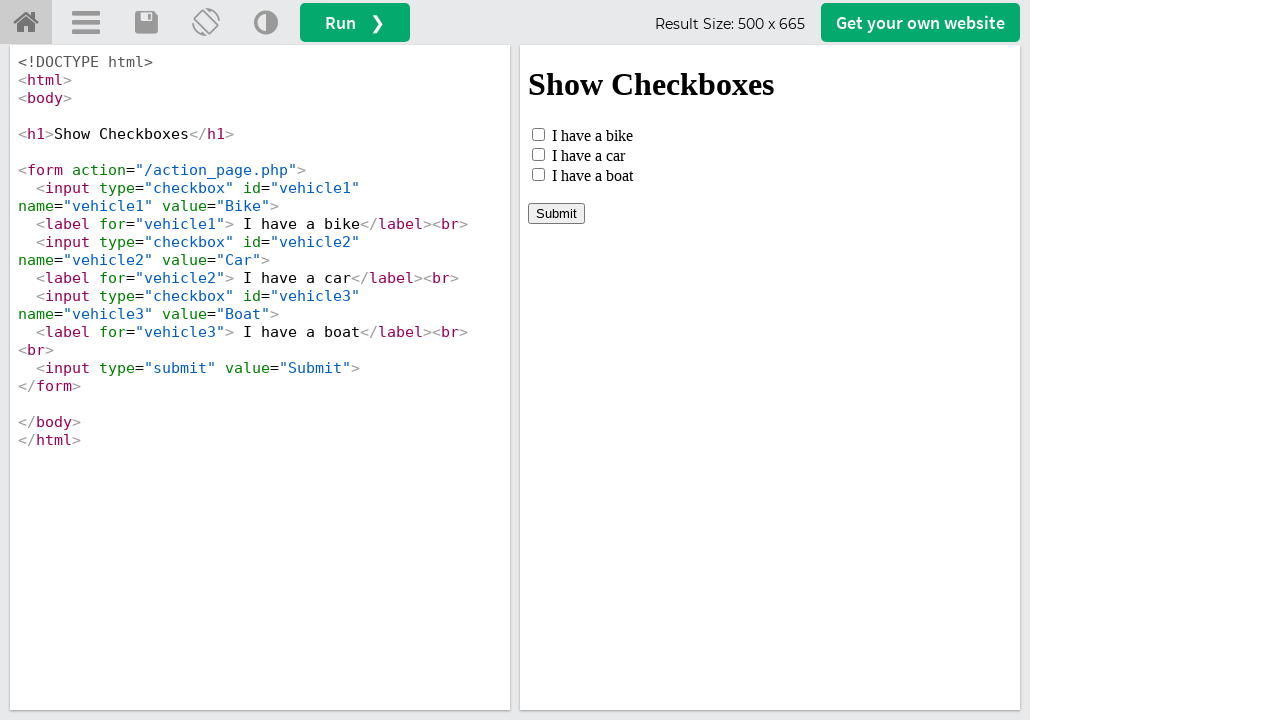

Checked the 'I have a car' checkbox at (538, 154) on #iframeResult >> internal:control=enter-frame >> label:has-text('I have a car') 
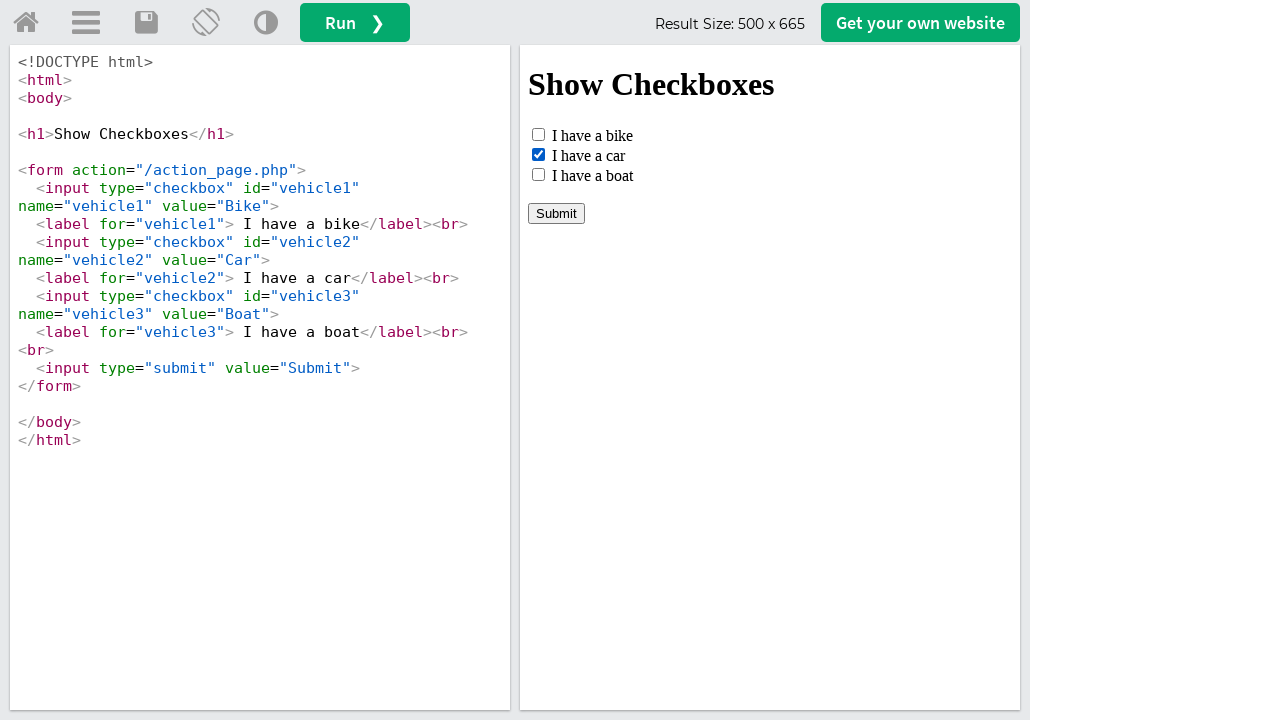

Unchecked the 'I have a car' checkbox at (538, 154) on #iframeResult >> internal:control=enter-frame >> label:has-text('I have a car') 
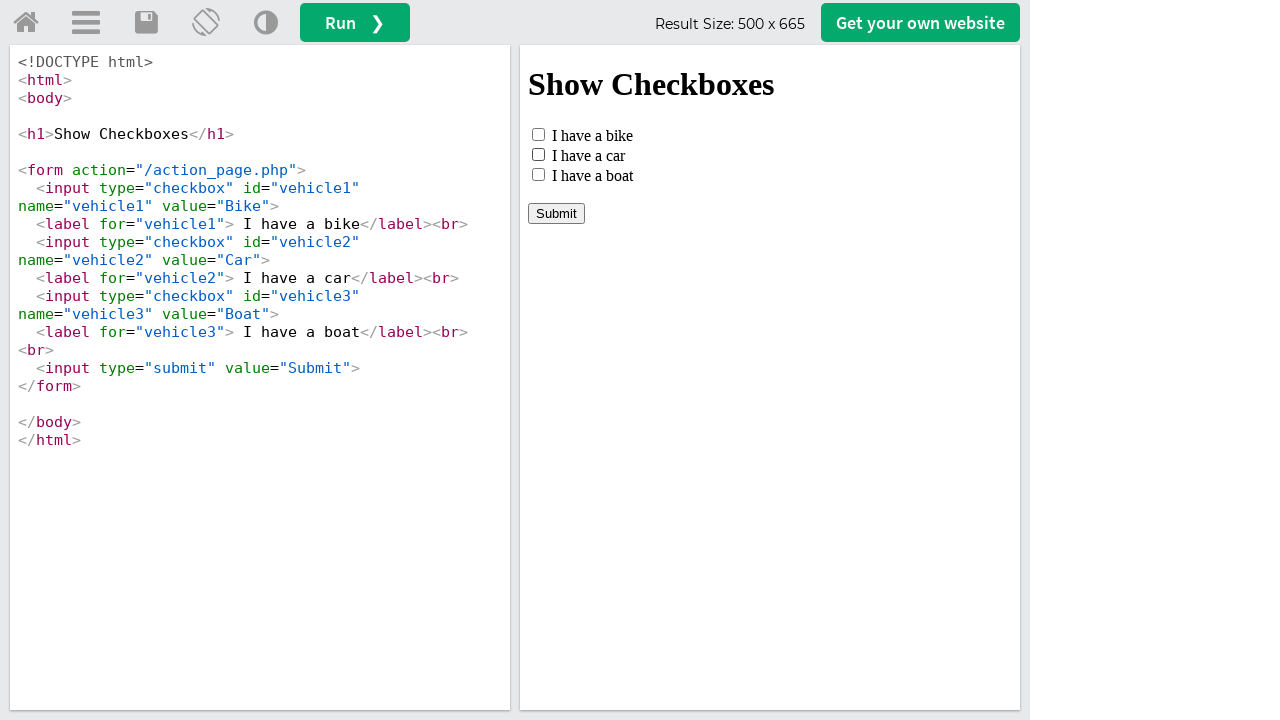

Verified that checkbox is unchecked
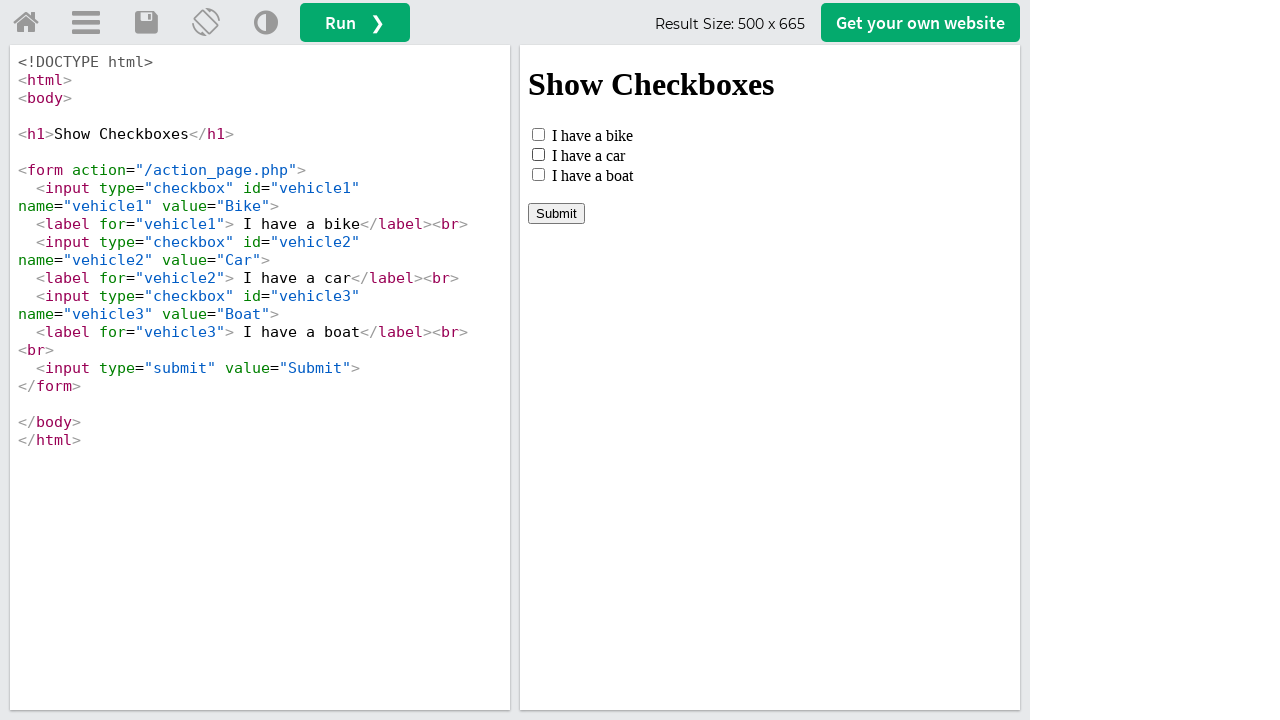

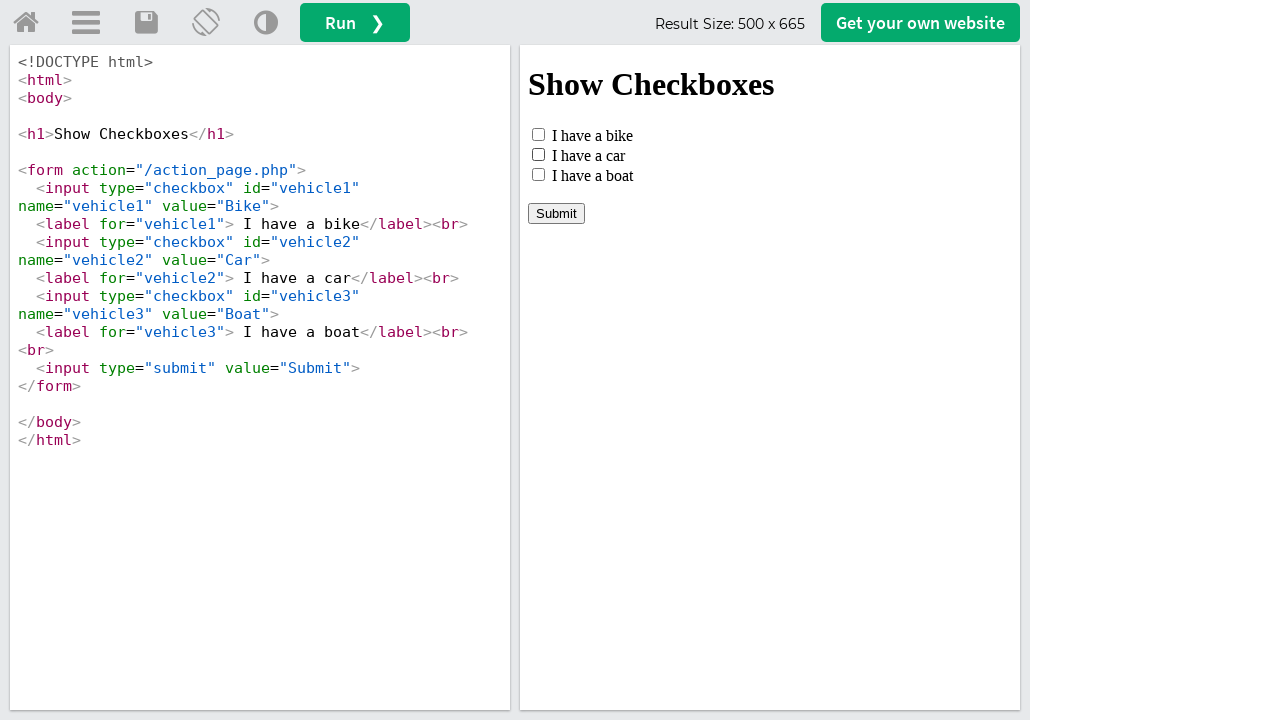